Tests dropdown selection functionality by selecting values using different methods (label, value, index) and verifies the dropdown contains expected options.

Starting URL: https://freelance-learn-automation.vercel.app/signup

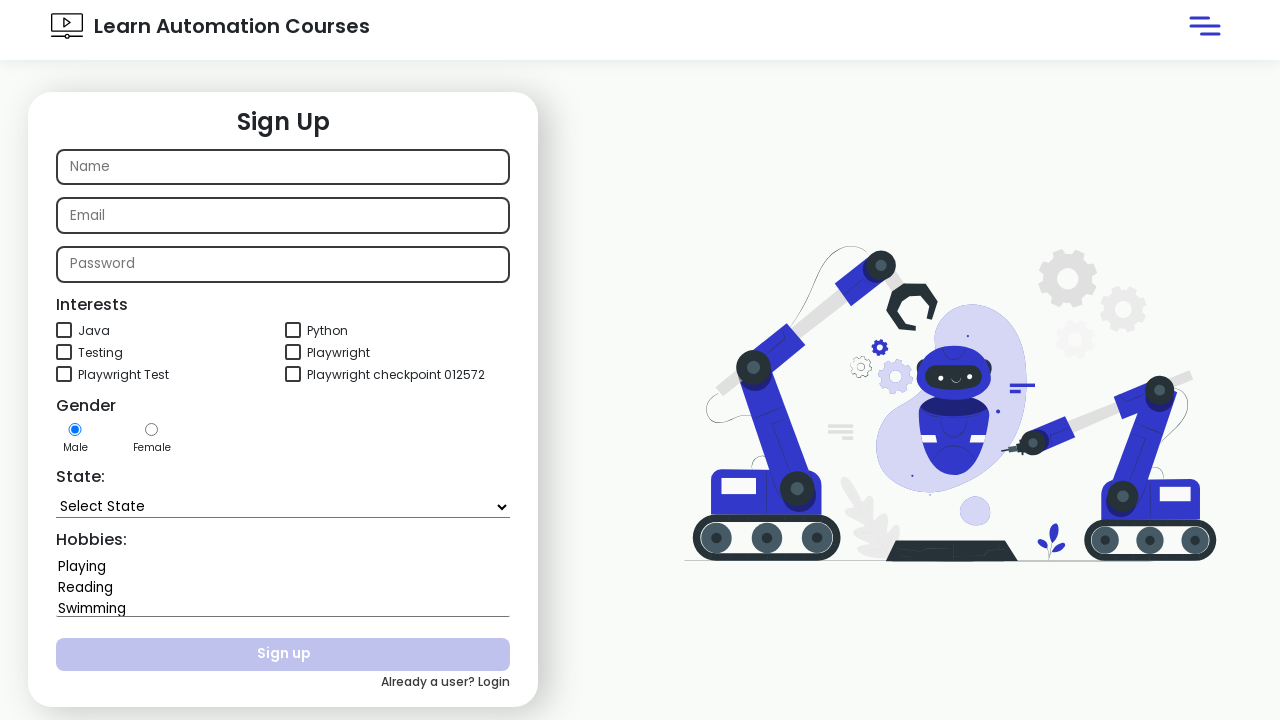

Selected 'Goa' from dropdown using label on #state
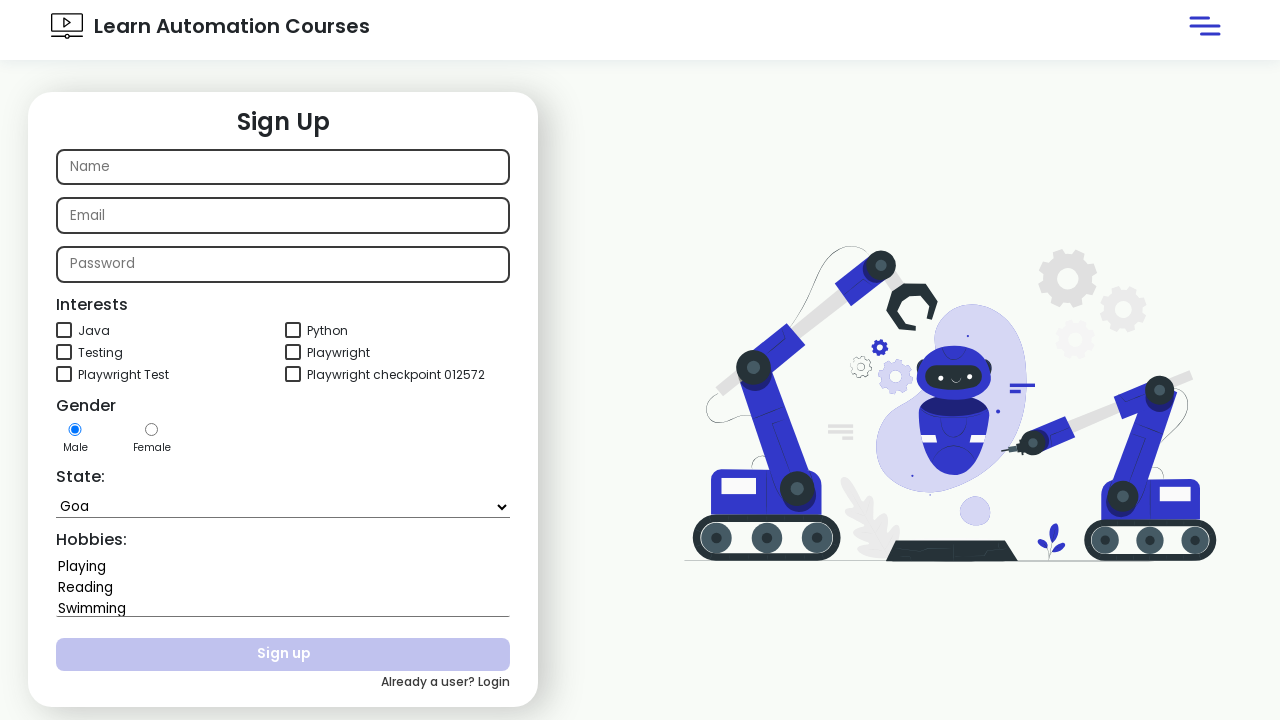

Selected 'Bihar' from dropdown using value attribute on #state
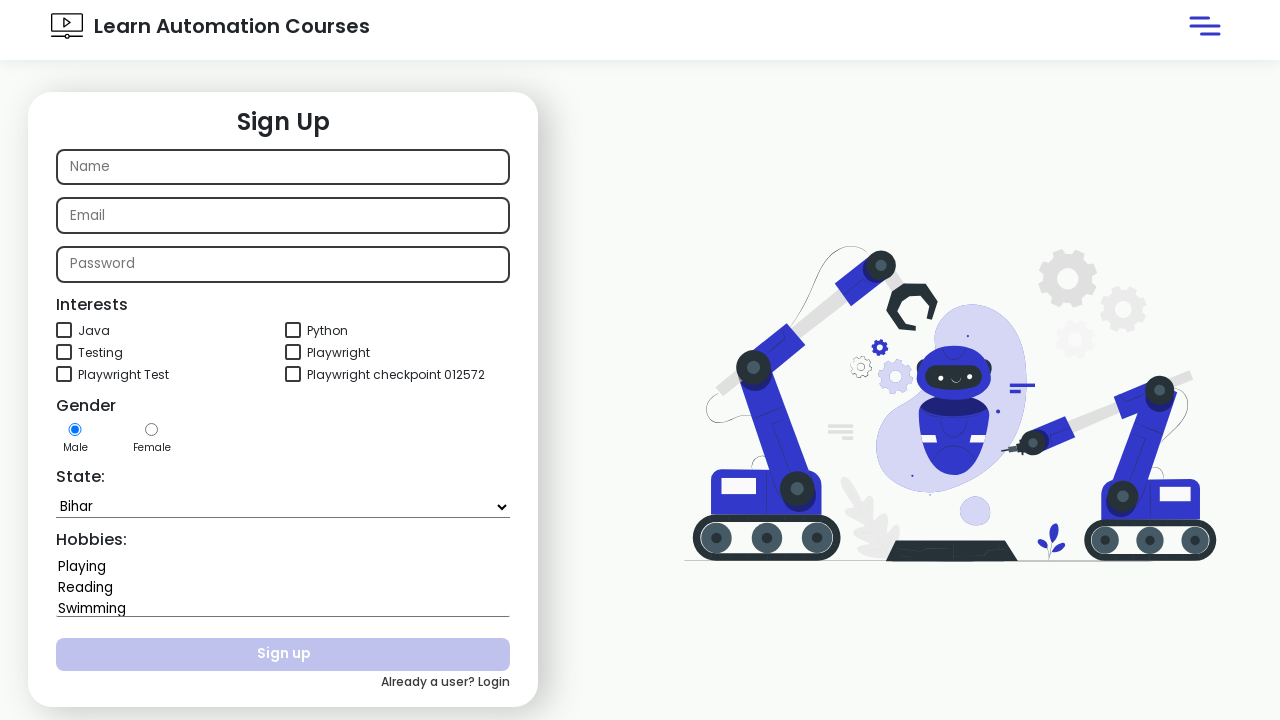

Selected dropdown option at index 3 on #state
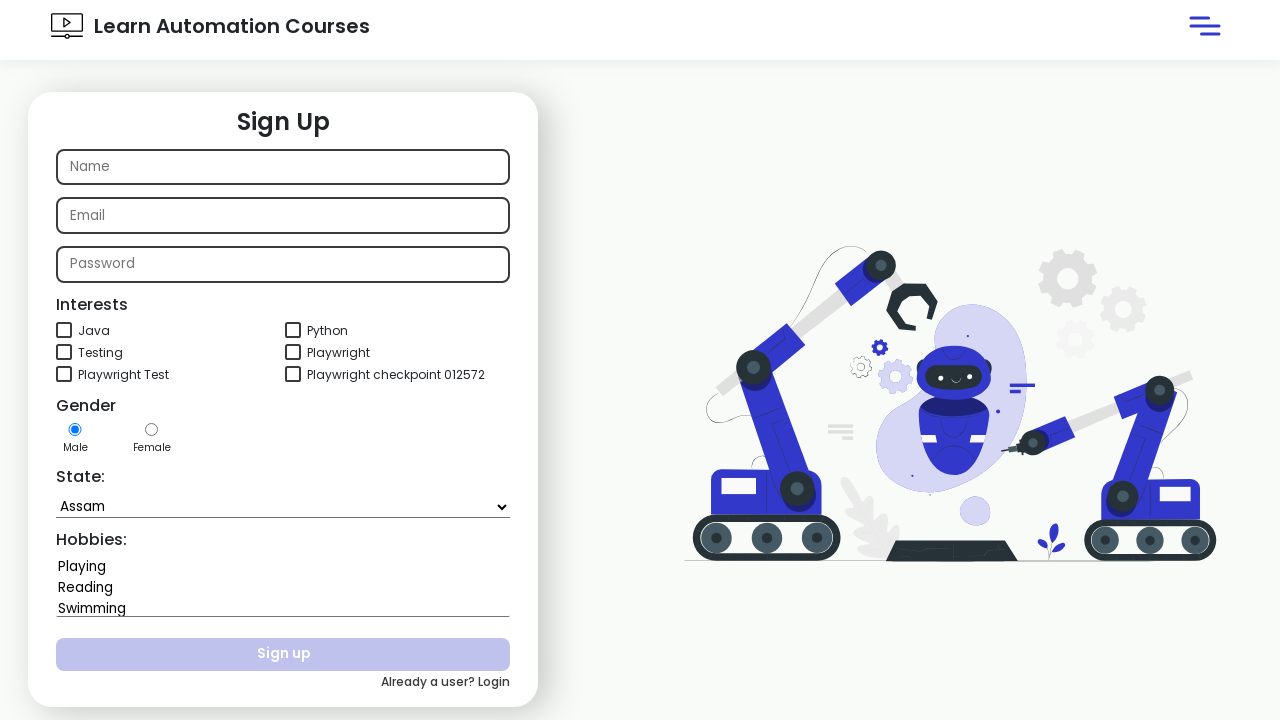

Retrieved dropdown text content
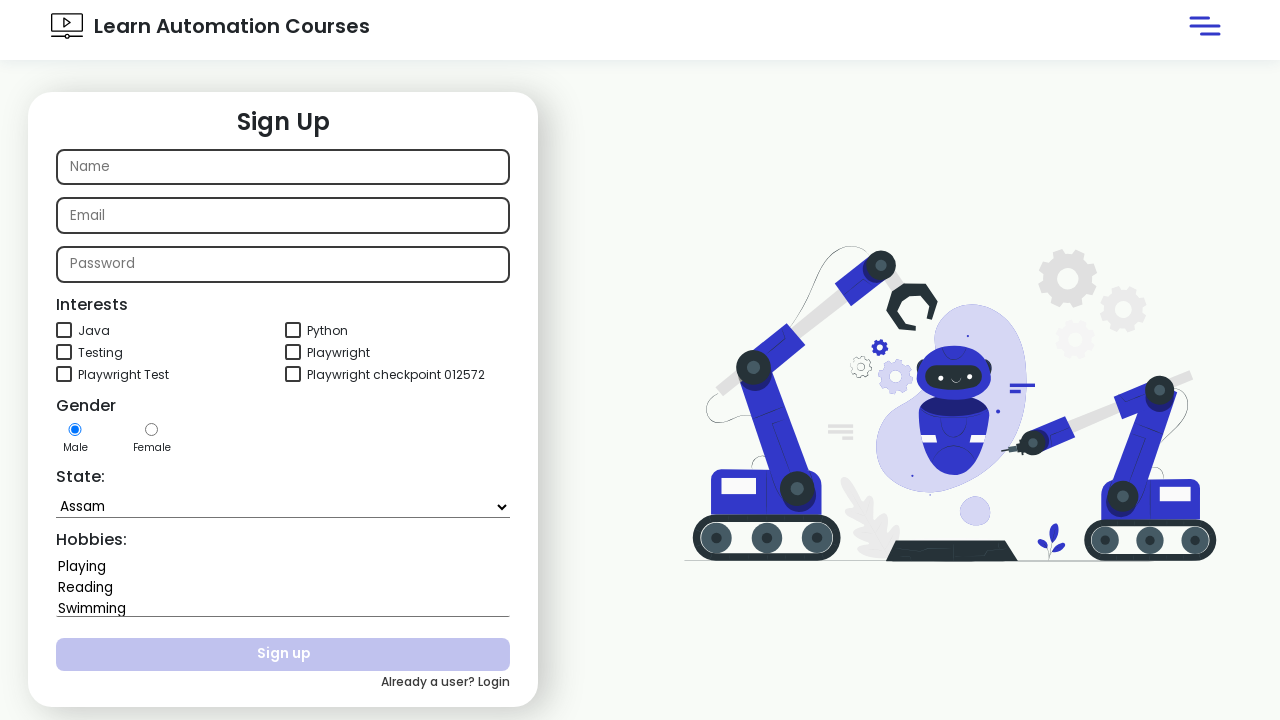

Verified 'Bihar' is present in dropdown
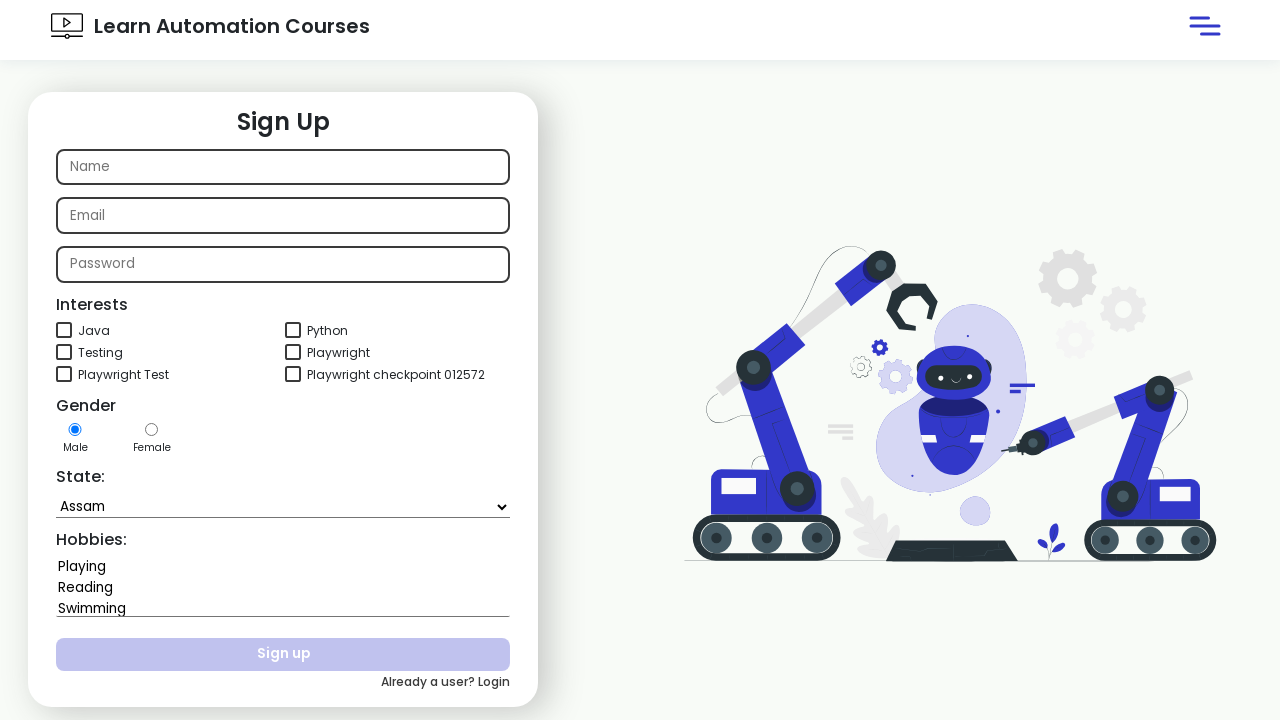

Verified 'Goa' is present in dropdown
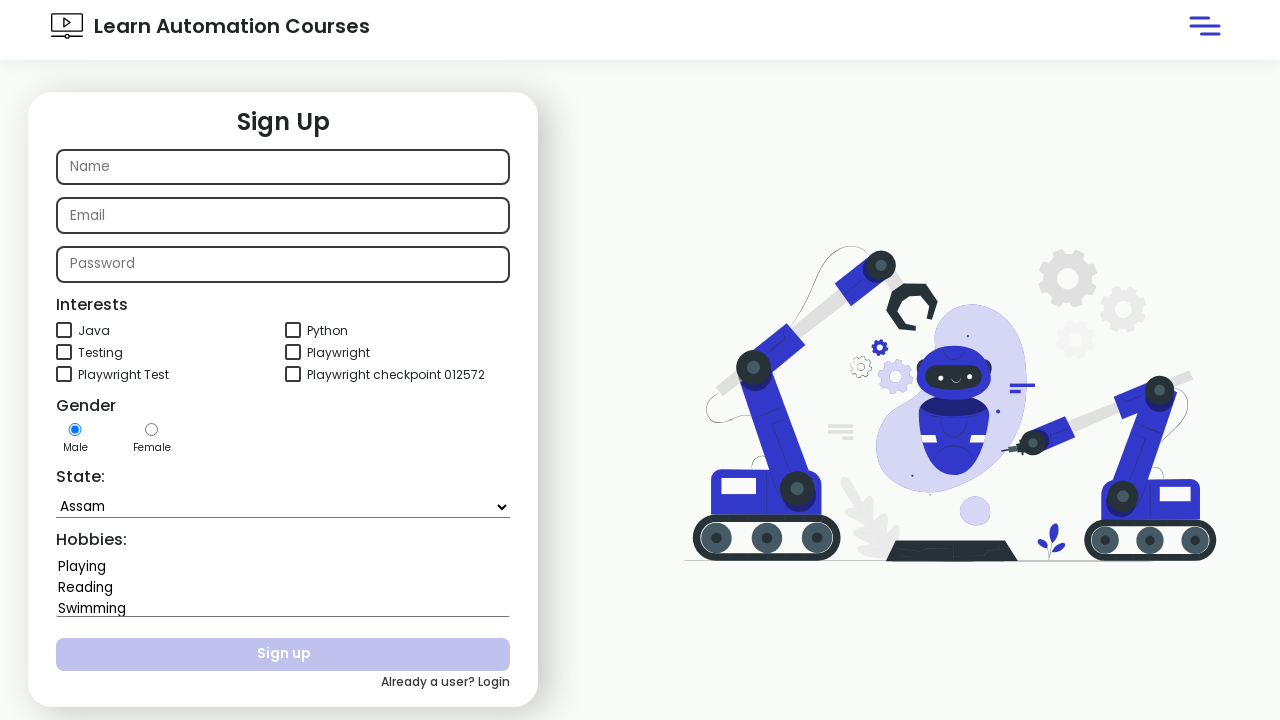

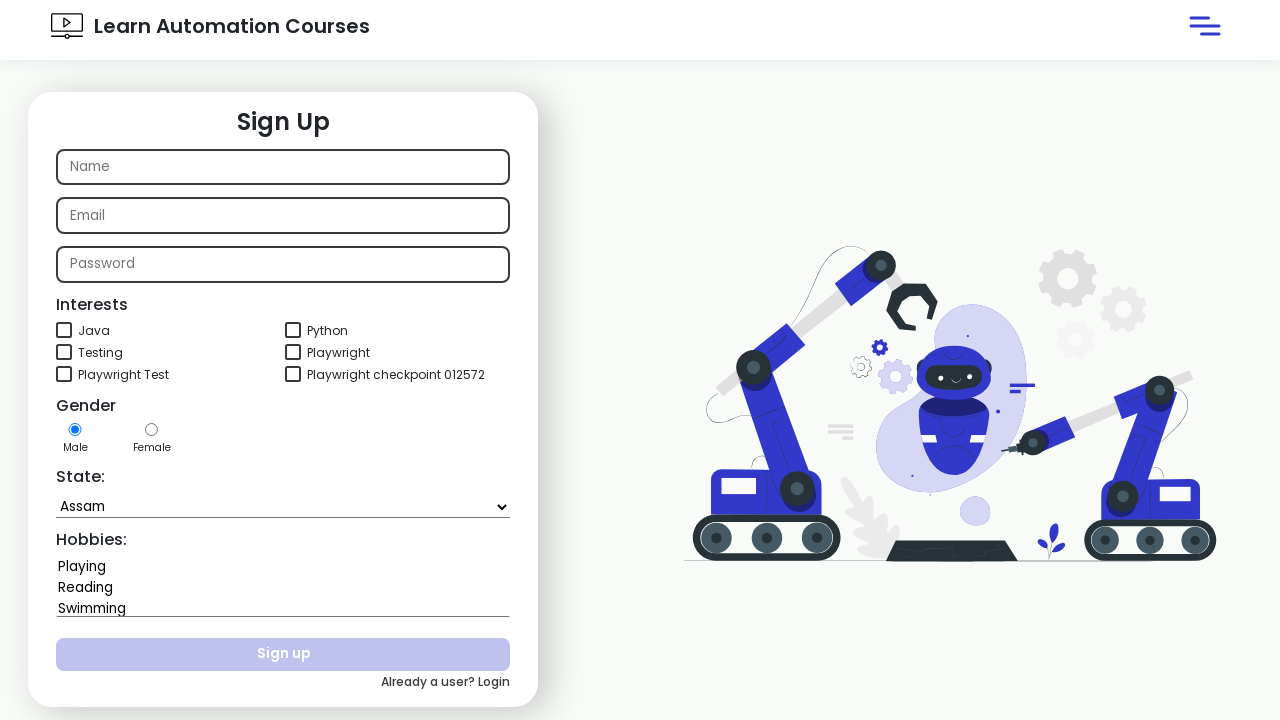